Tests left click functionality by clicking on the 'A/B Testing' link on the practice page

Starting URL: https://practice.cydeo.com/

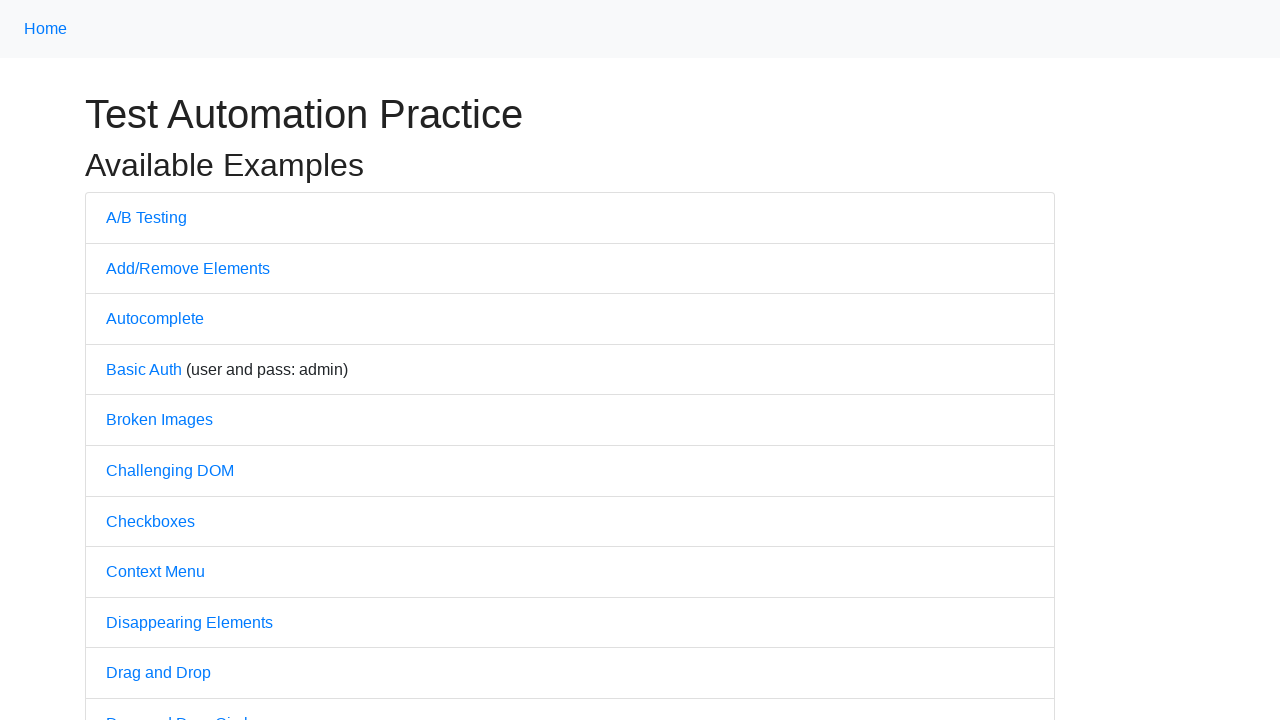

Navigated to practice page at https://practice.cydeo.com/
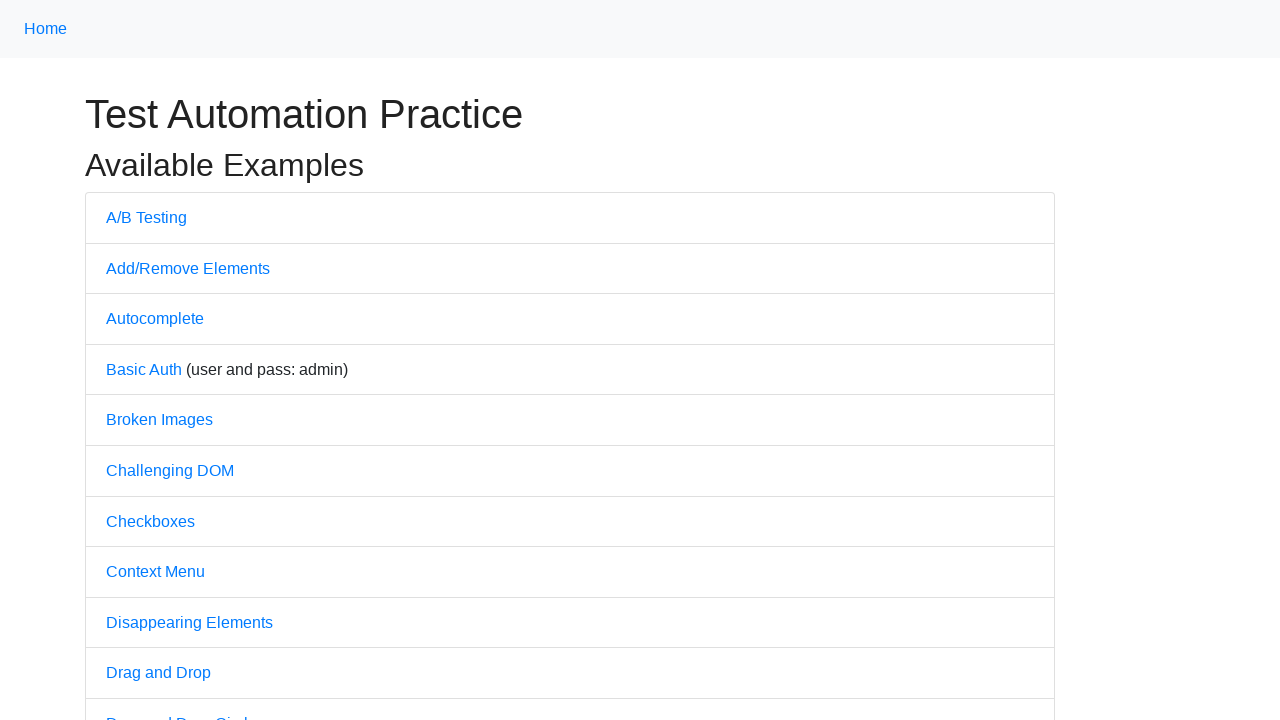

Clicked on the 'A/B Testing' link at (146, 217) on text='A/B Testing'
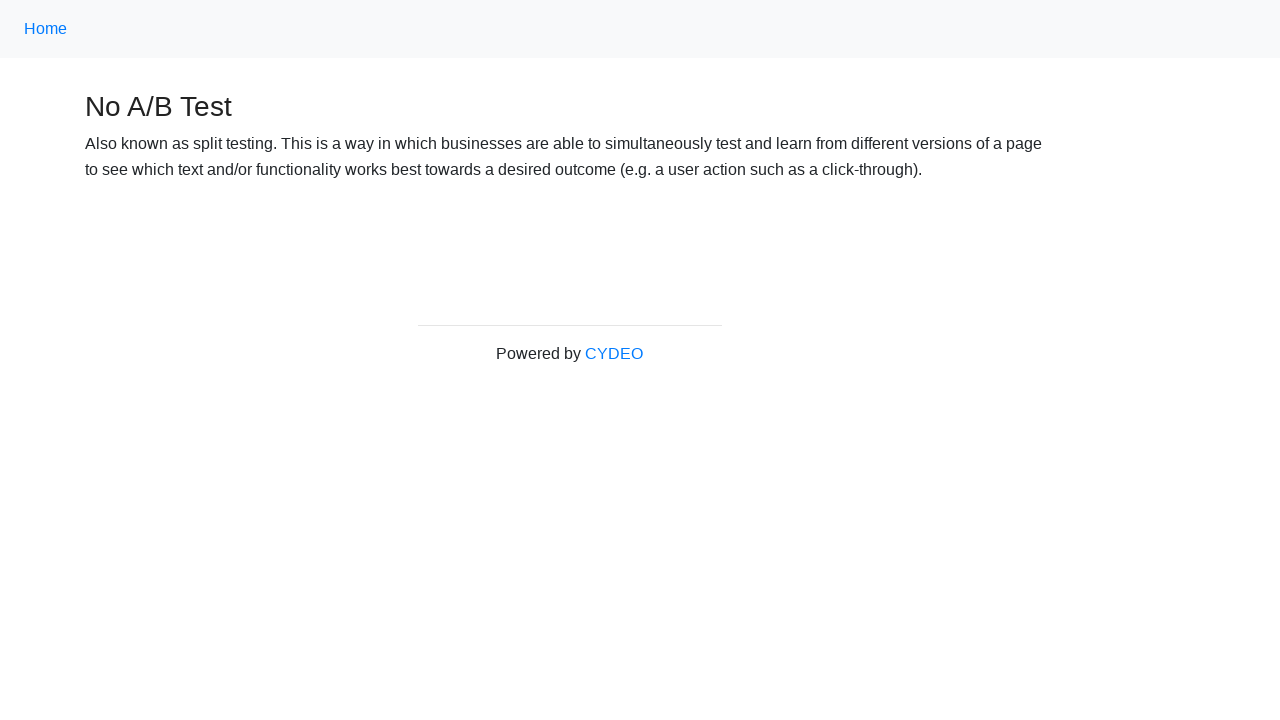

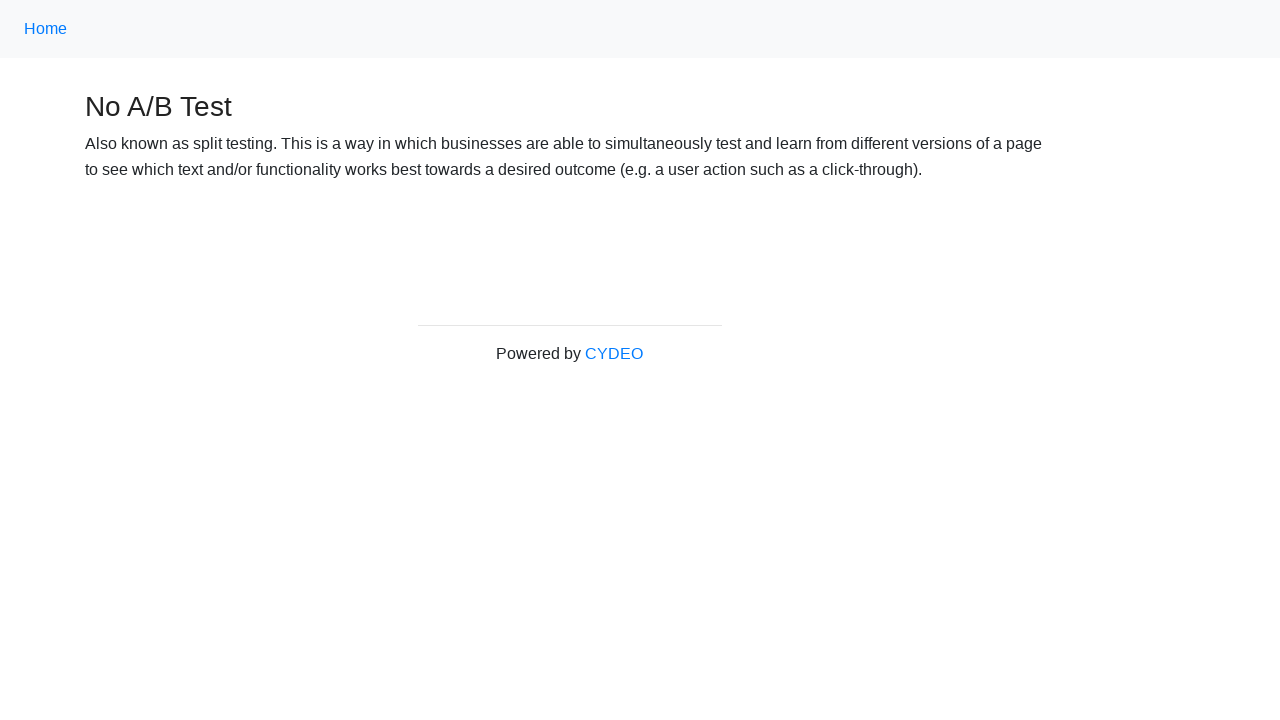